Tests dropdown selection functionality by navigating to a dropdown page and selecting options using different methods

Starting URL: https://the-internet.herokuapp.com/

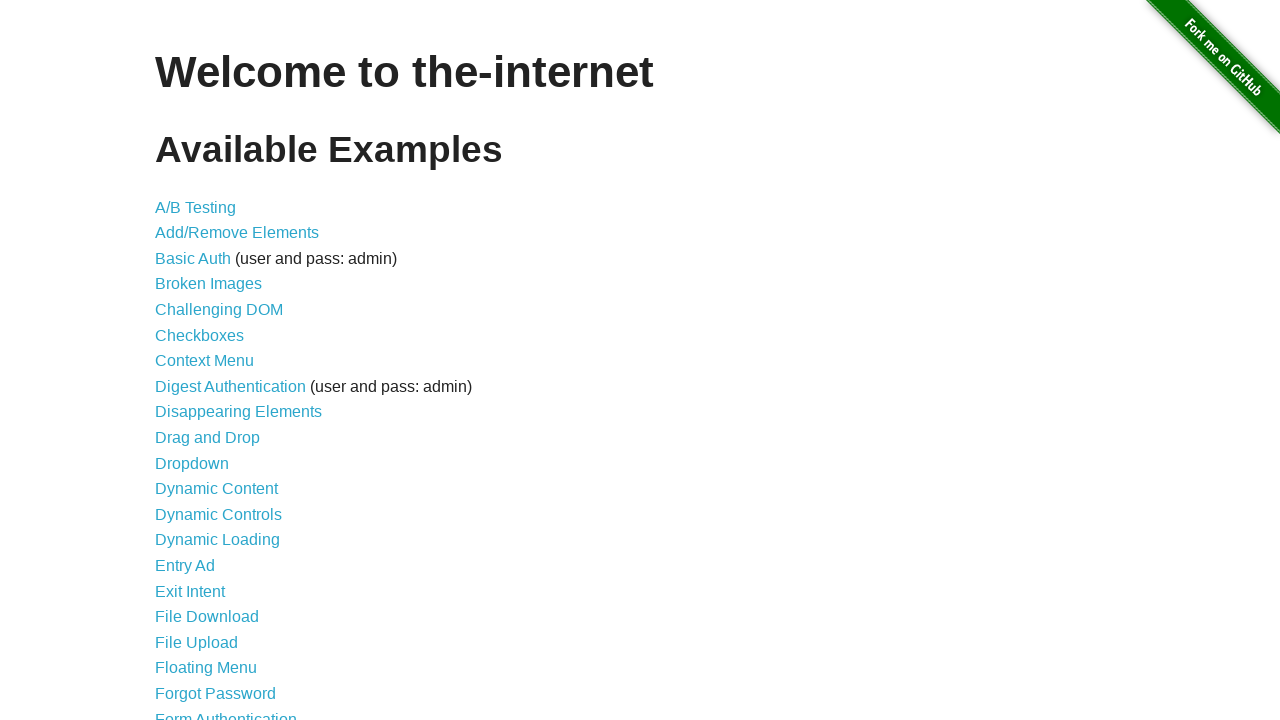

Navigated to the-internet.herokuapp.com homepage
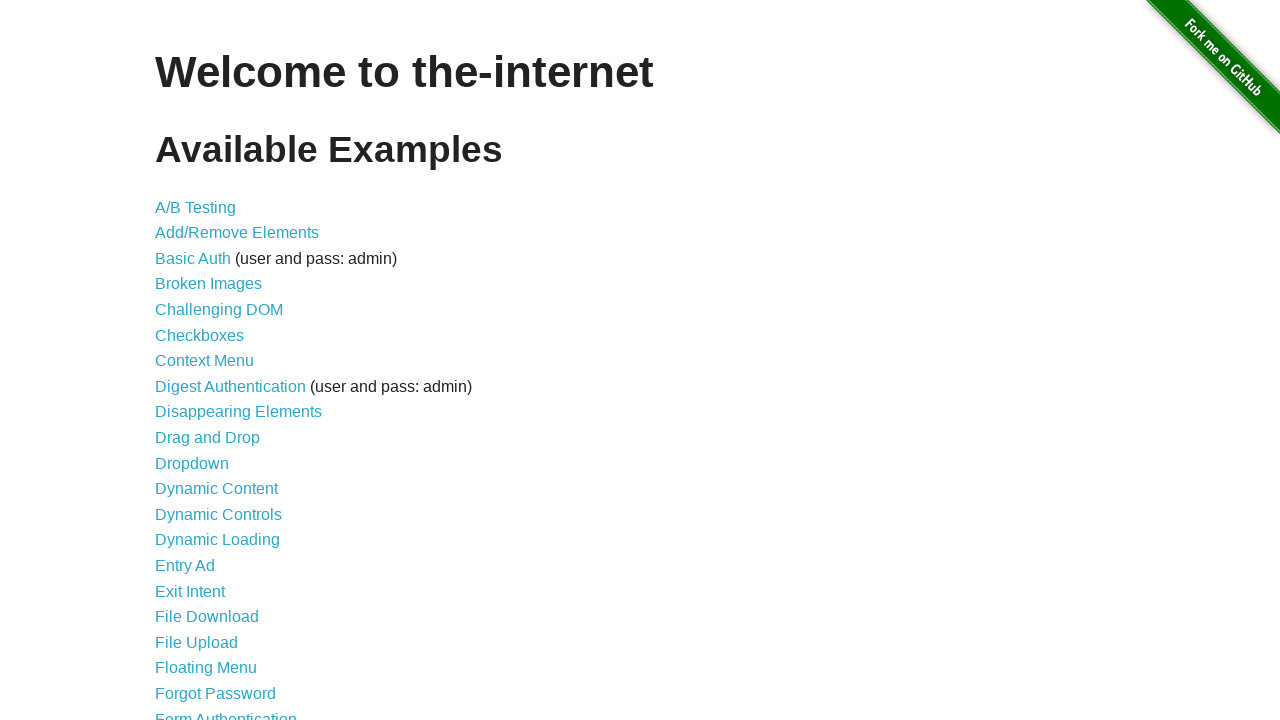

Clicked on Dropdown link to navigate to dropdown page at (192, 463) on text=Dropdown
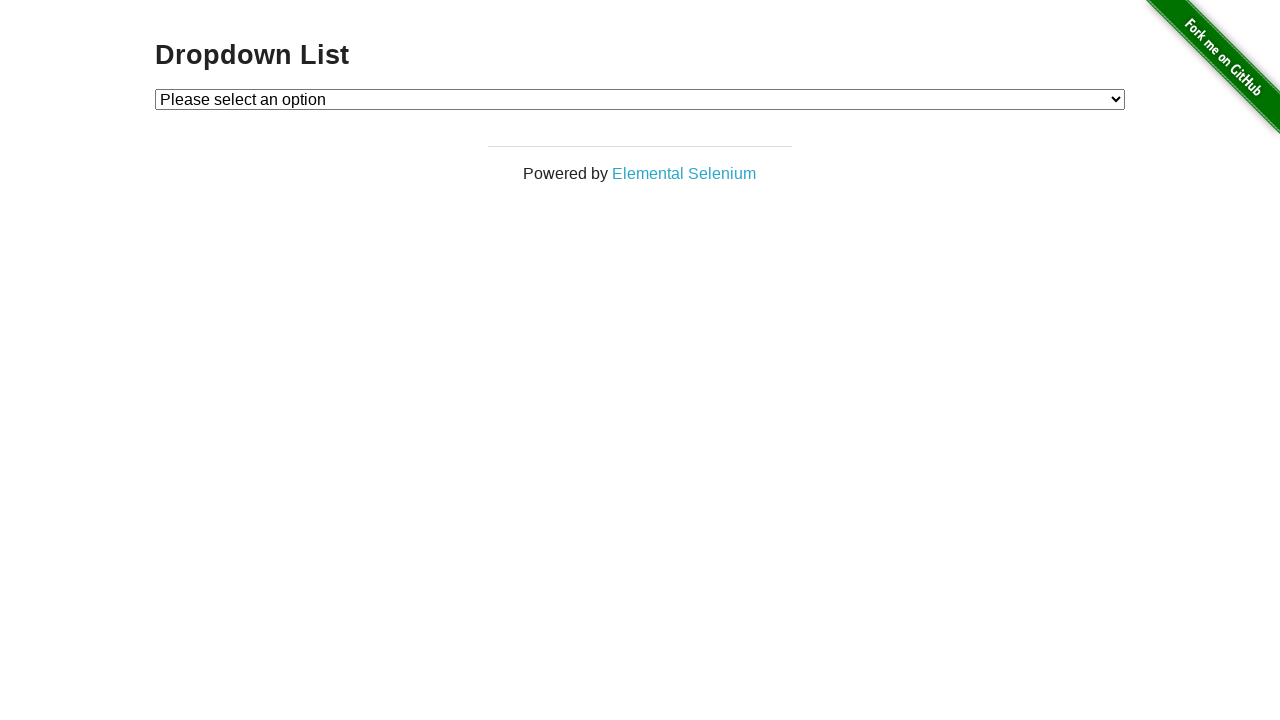

Selected Option 1 from dropdown by visible text on #dropdown
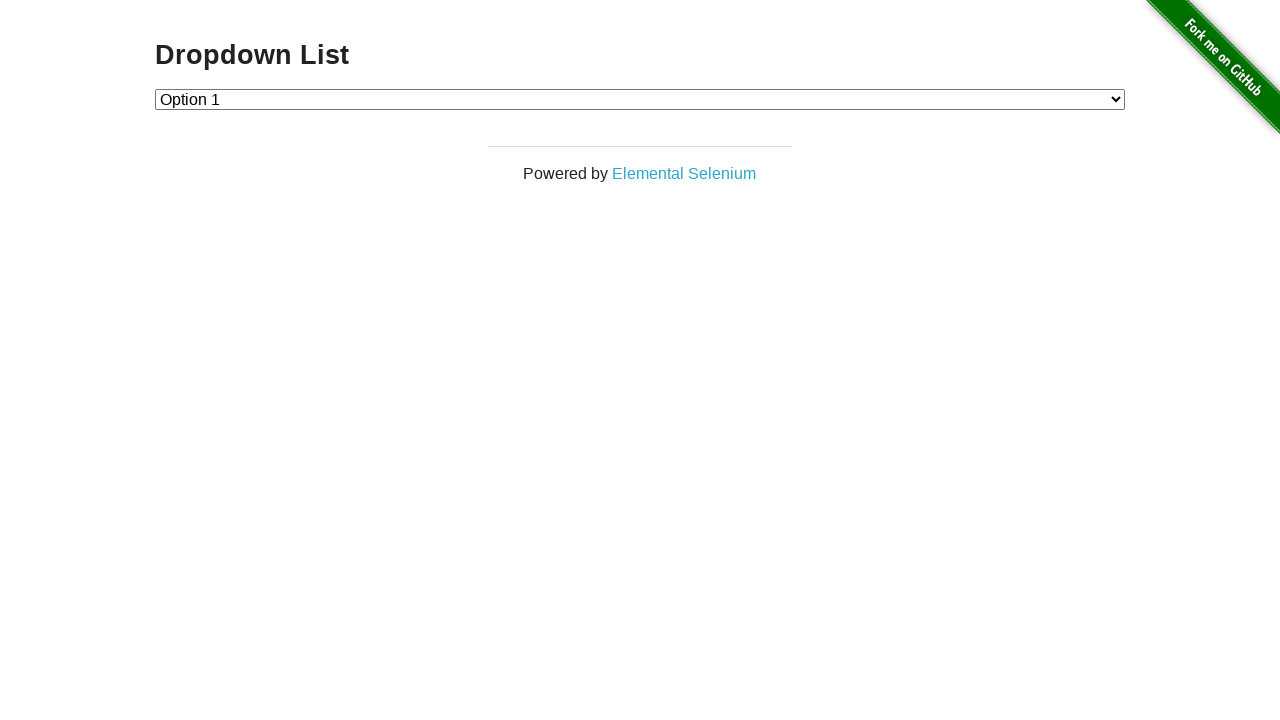

Selected Option 2 from dropdown by index on #dropdown
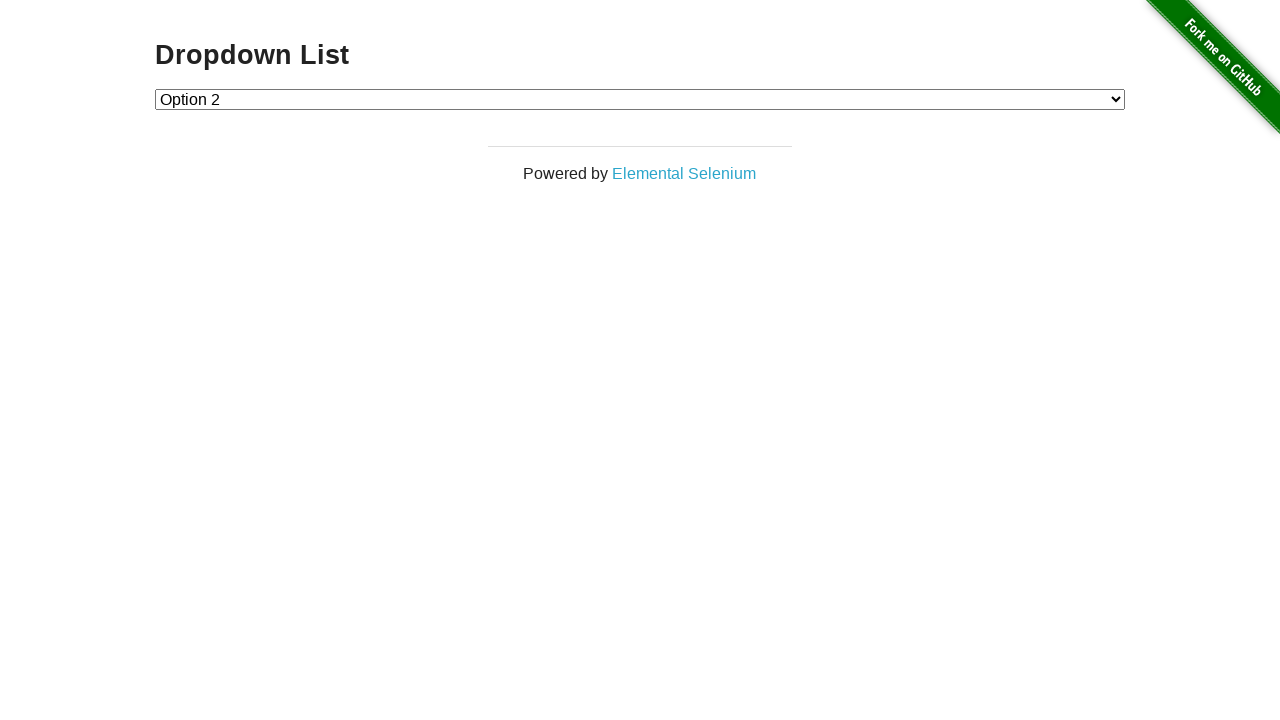

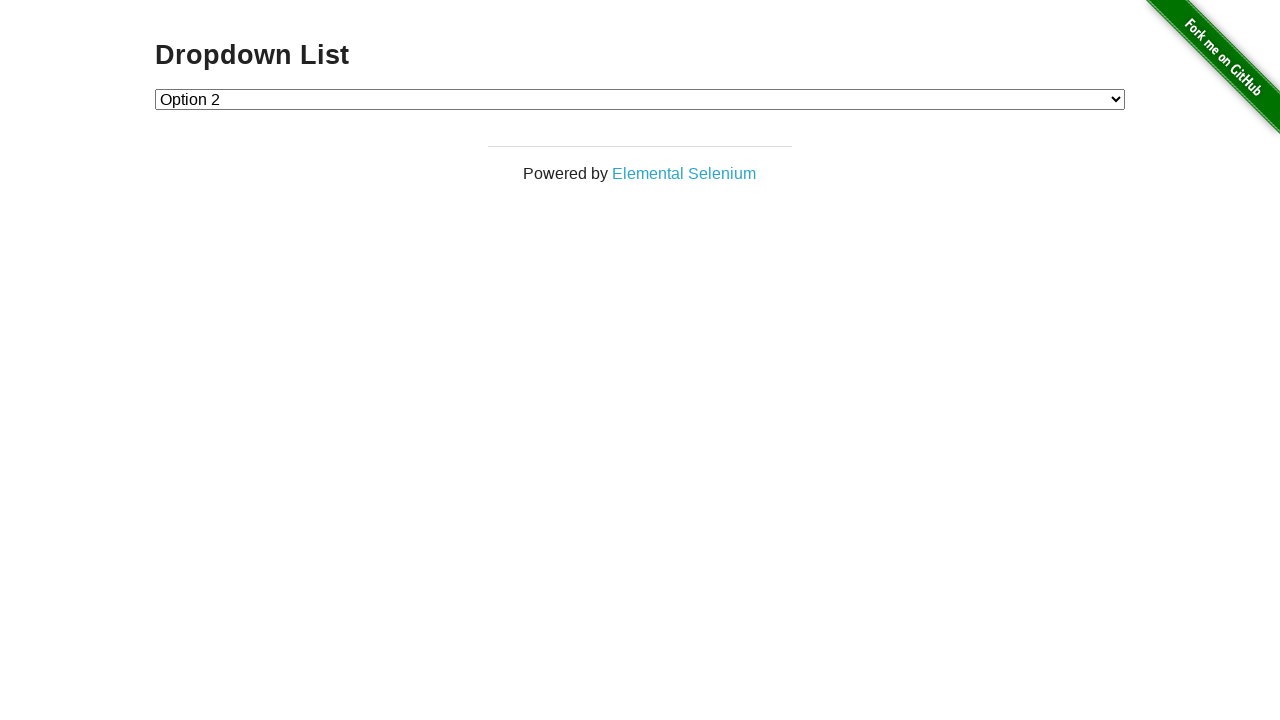